Simple navigation test that loads the Mozzart Bet homepage and verifies the page loads successfully

Starting URL: https://mozzartbet.com

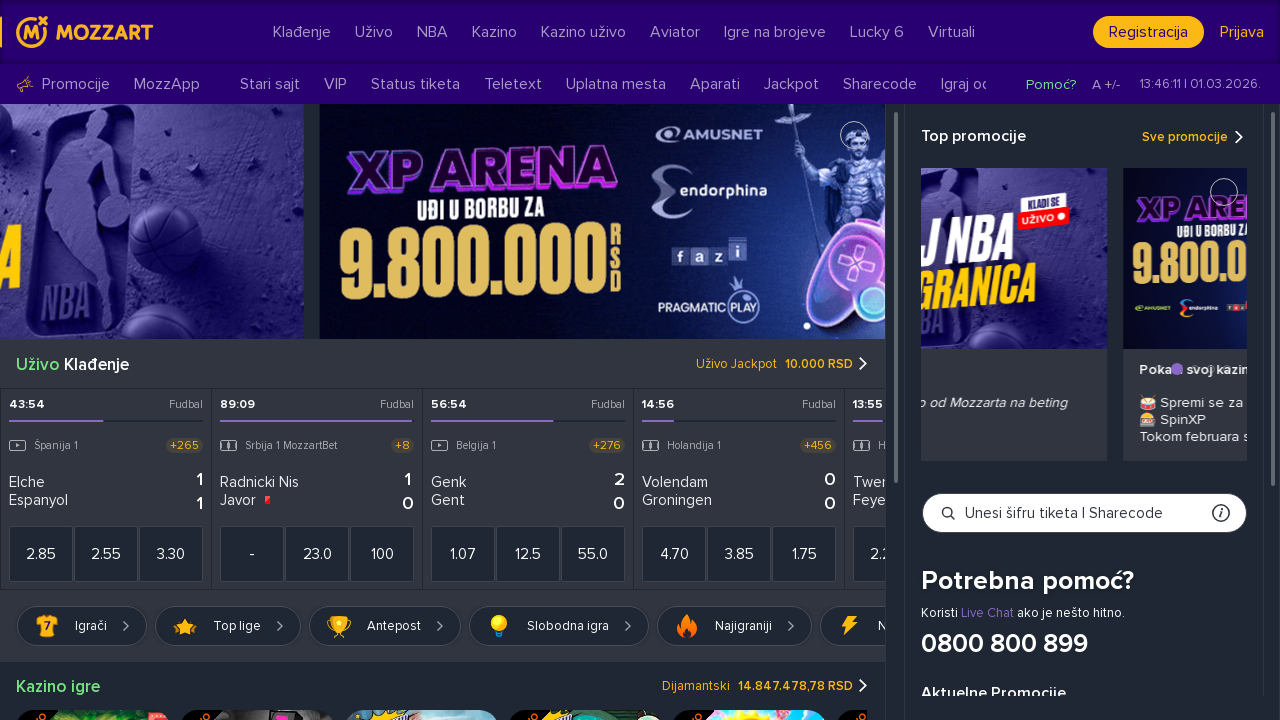

Waited for page DOM to load
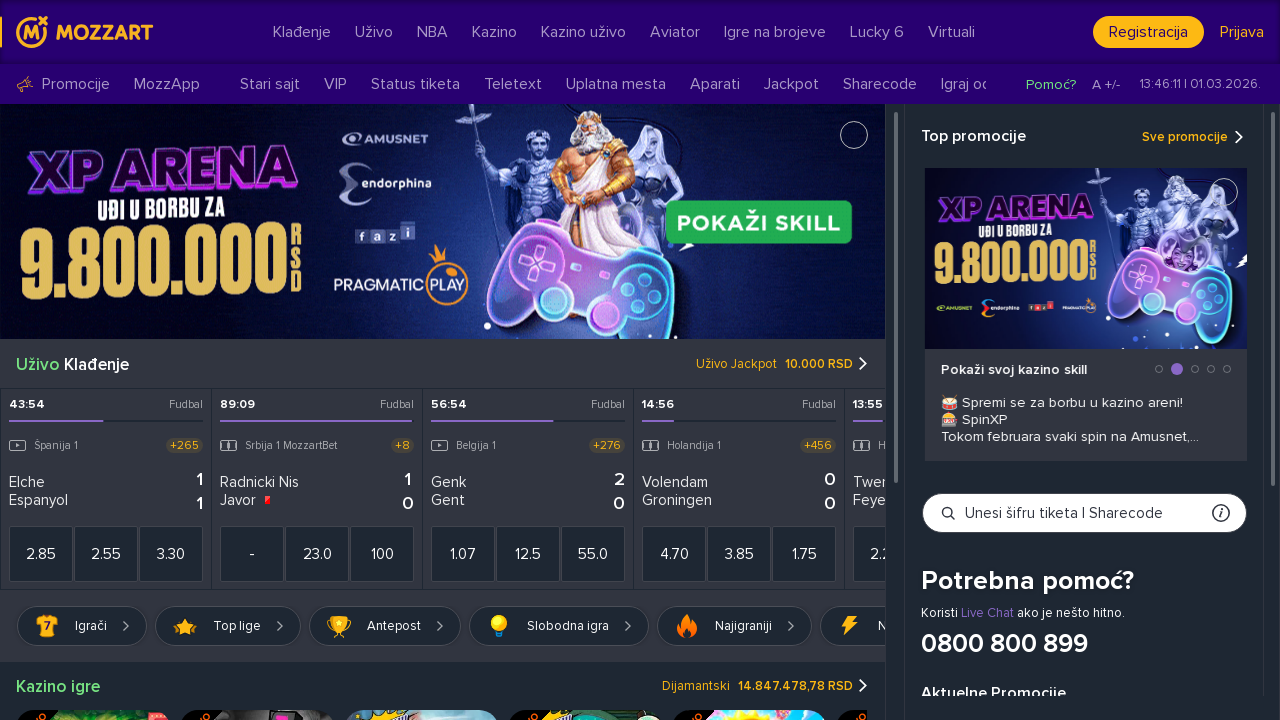

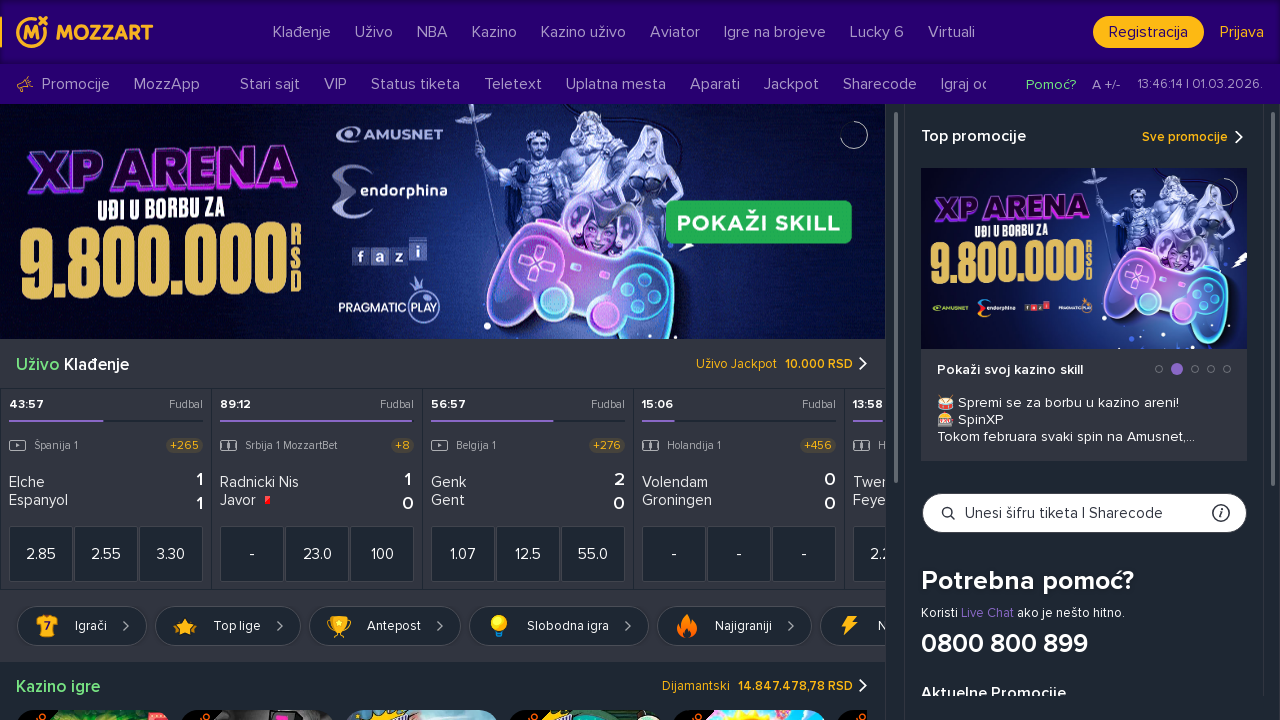